Tests the "Sell With Us" seller registration form by clicking the link, filling in seller details (name, email, phone, brand, business description), and submitting the form.

Starting URL: https://shopdemo-alex-hot.koyeb.app/

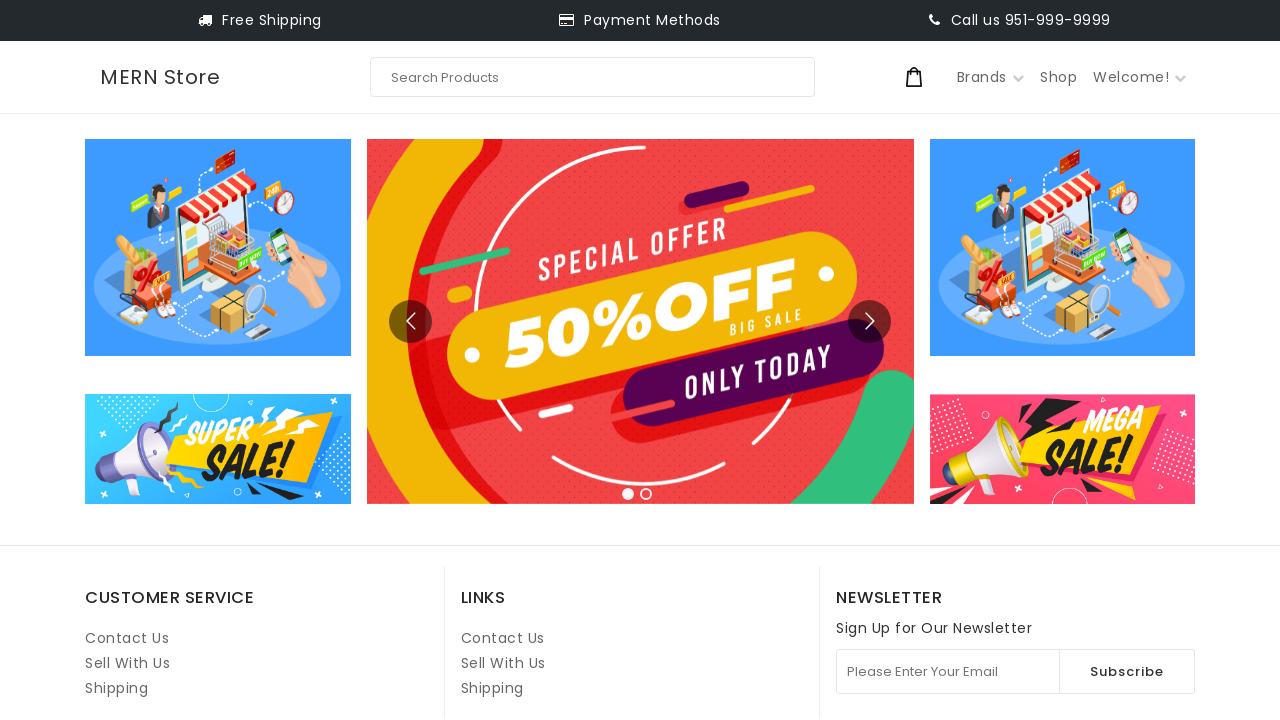

Clicked on 'Sell With Us' link at (503, 663) on internal:role=link[name="Sell With Us"i] >> nth=1
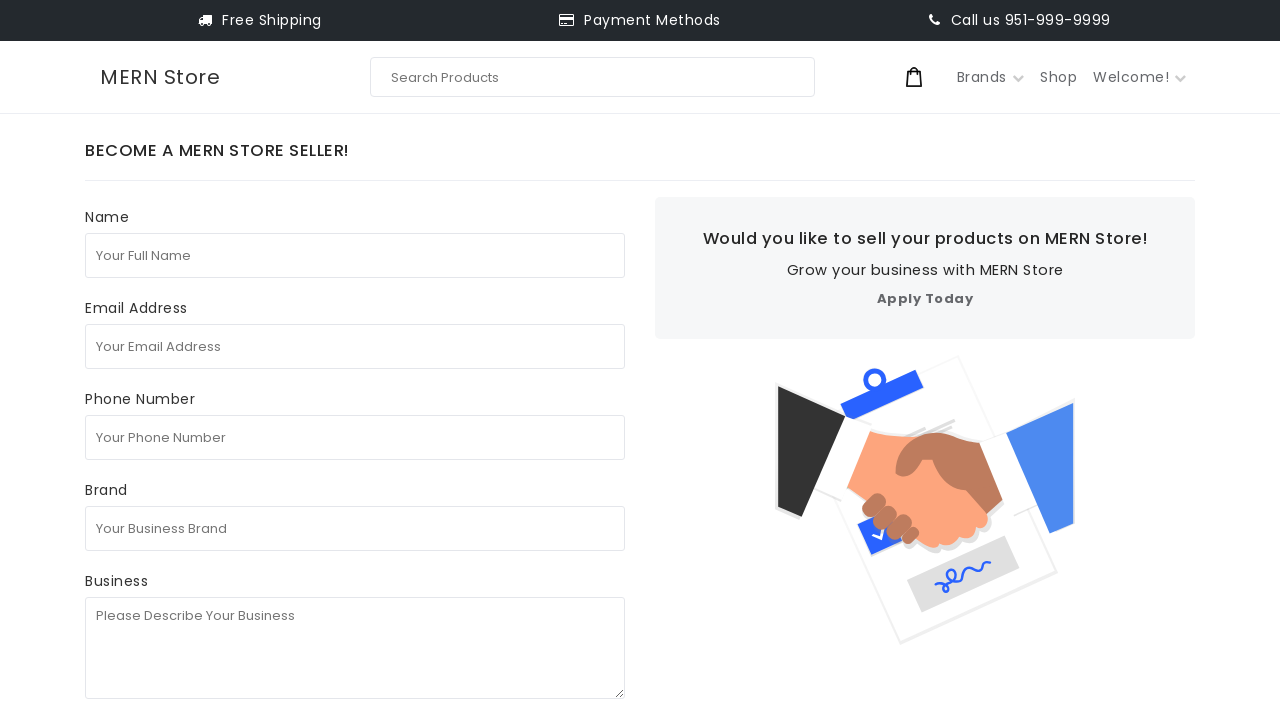

Filled in seller name 'Sarah Johnson' on internal:attr=[placeholder="Your Full Name"i]
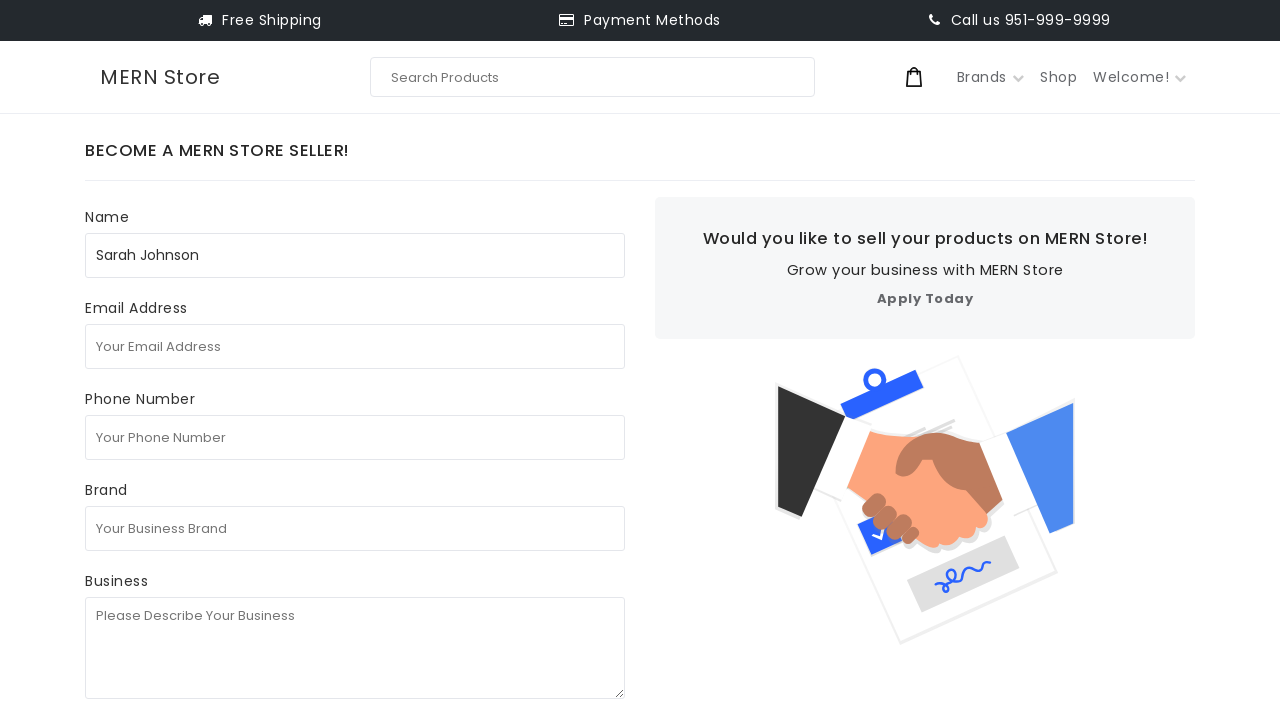

Filled in email address 'sarahjohnson@example.com' on internal:attr=[placeholder="Your Email Address"i]
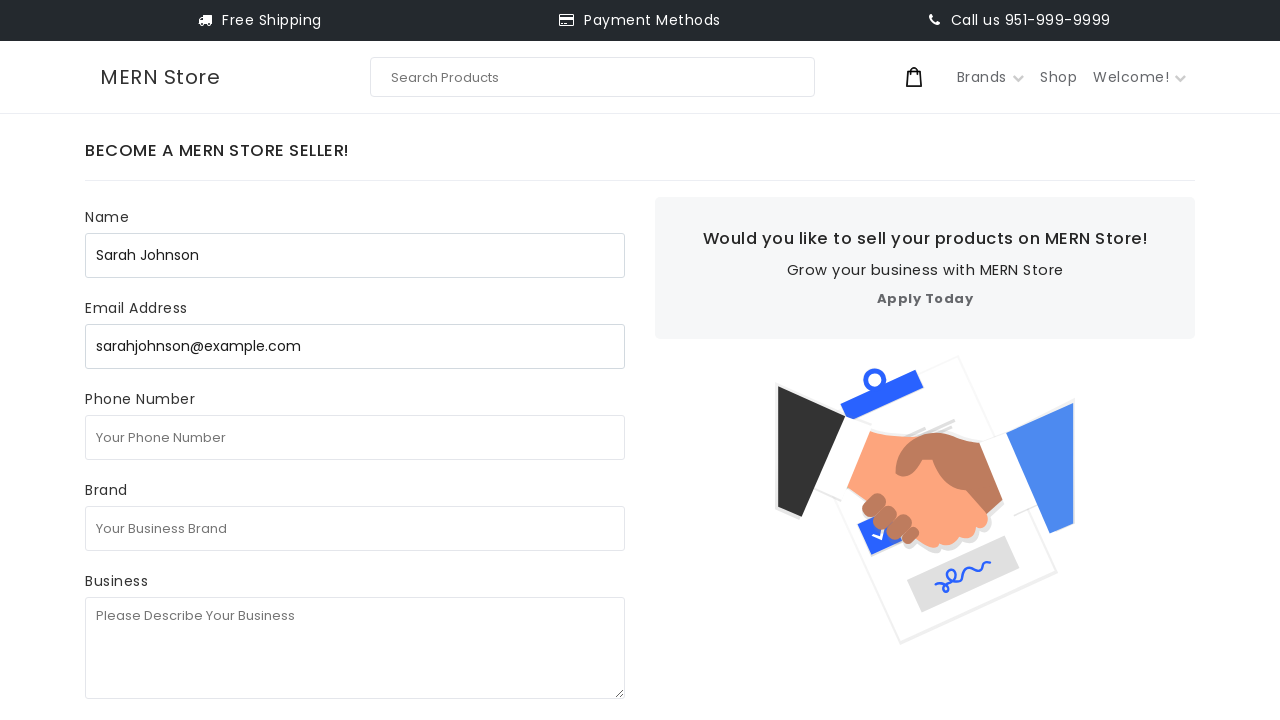

Filled in phone number '+442071234567' on internal:attr=[placeholder="Your Phone Number"i]
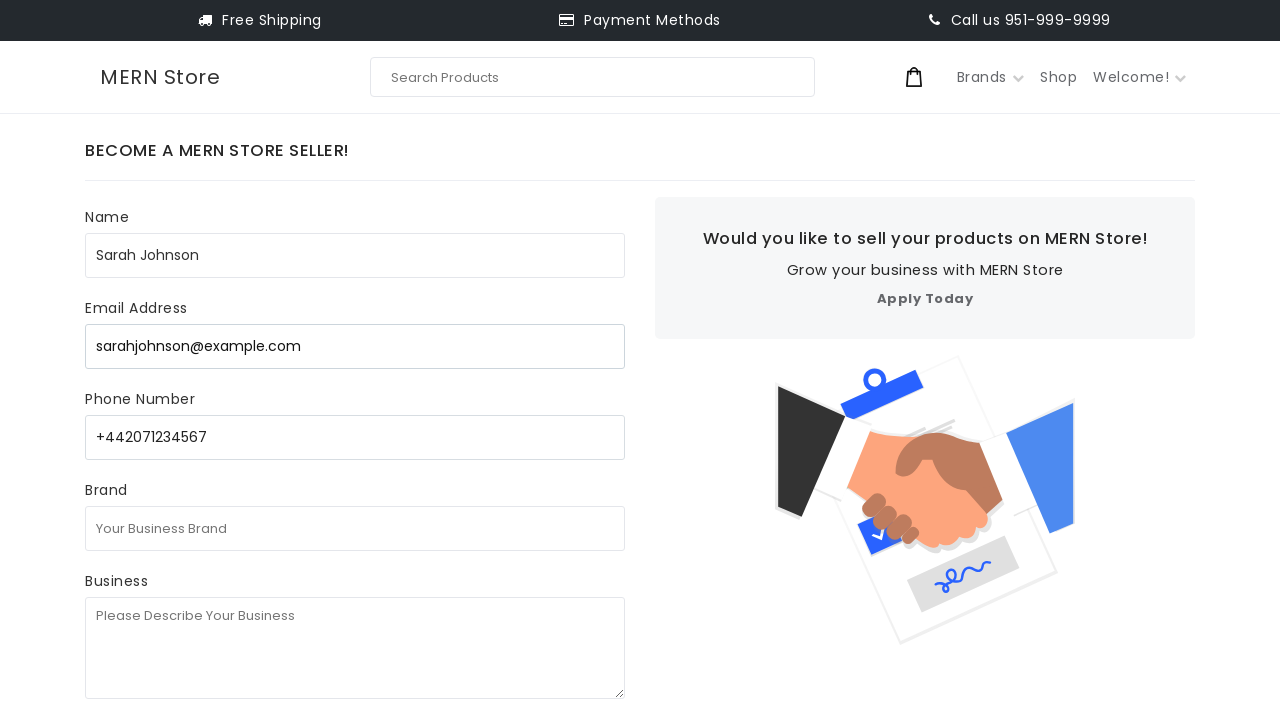

Filled in business brand name 'Artisan Crafts Co' on internal:attr=[placeholder="Your Business Brand"i]
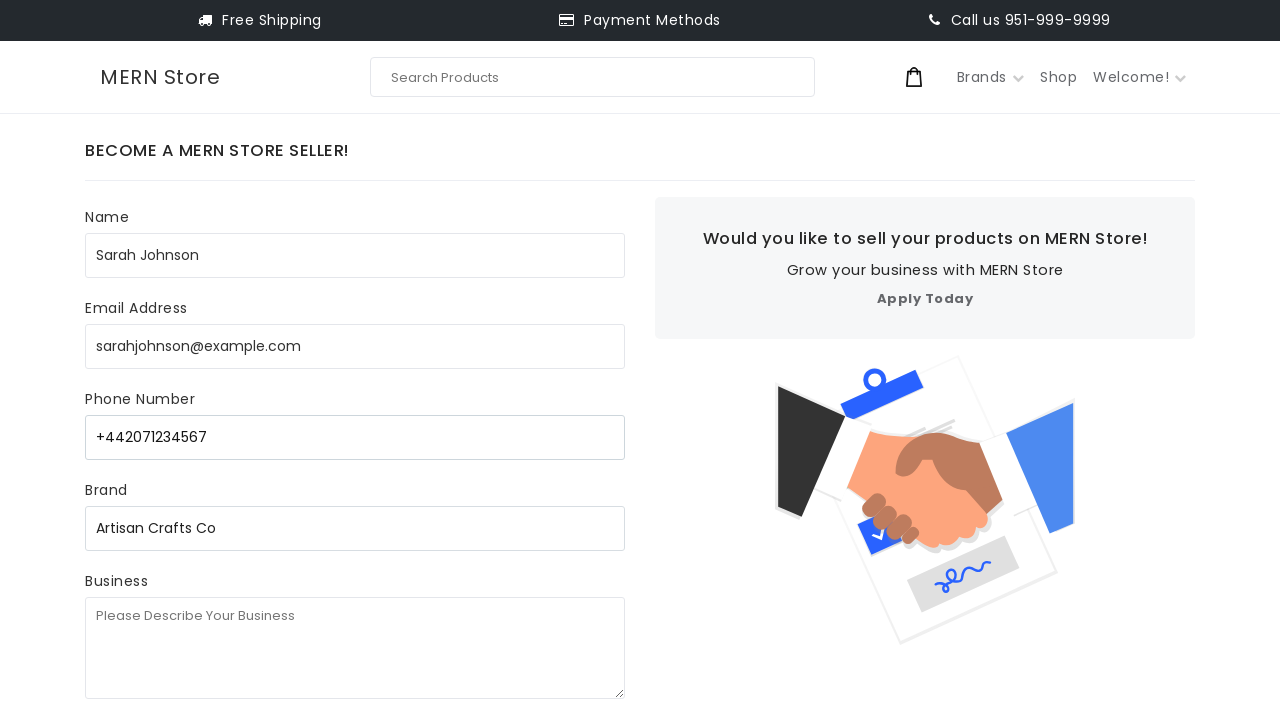

Filled in business description on internal:attr=[placeholder="Please Describe Your Business"i]
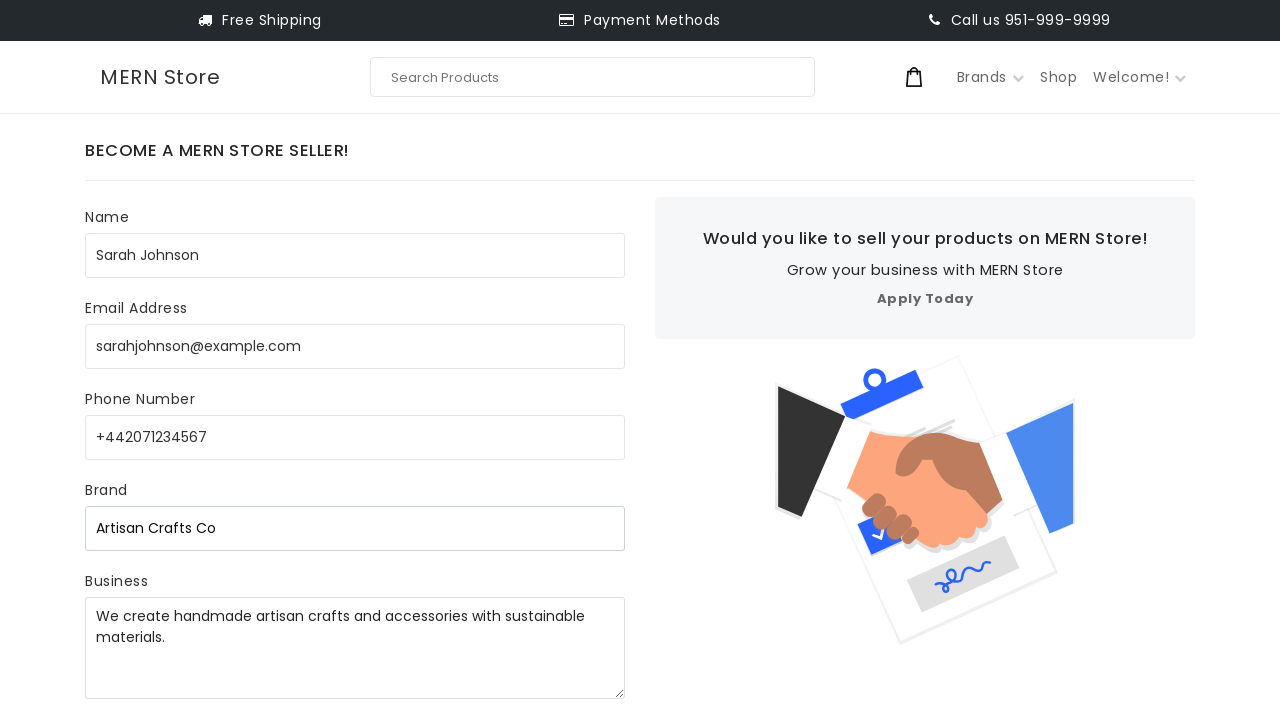

Clicked Submit button to submit seller registration form at (152, 382) on internal:role=button[name="Submit"i]
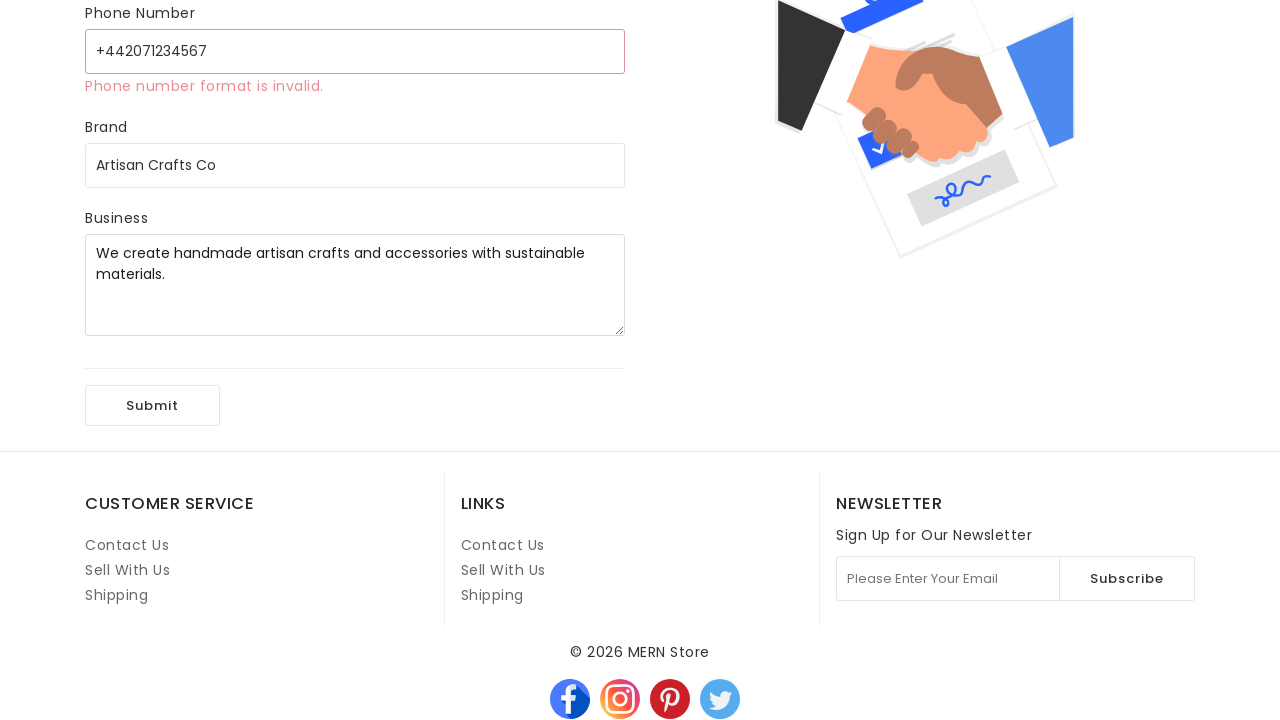

Waited 2 seconds for form submission to process
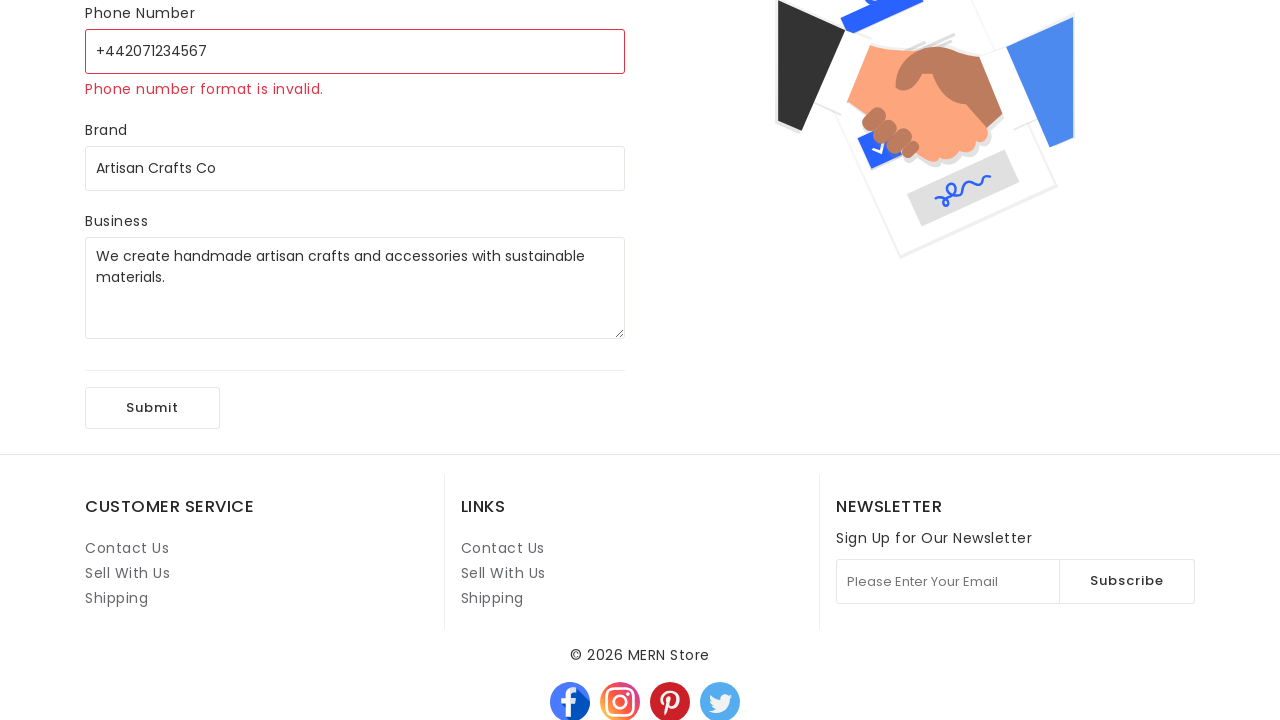

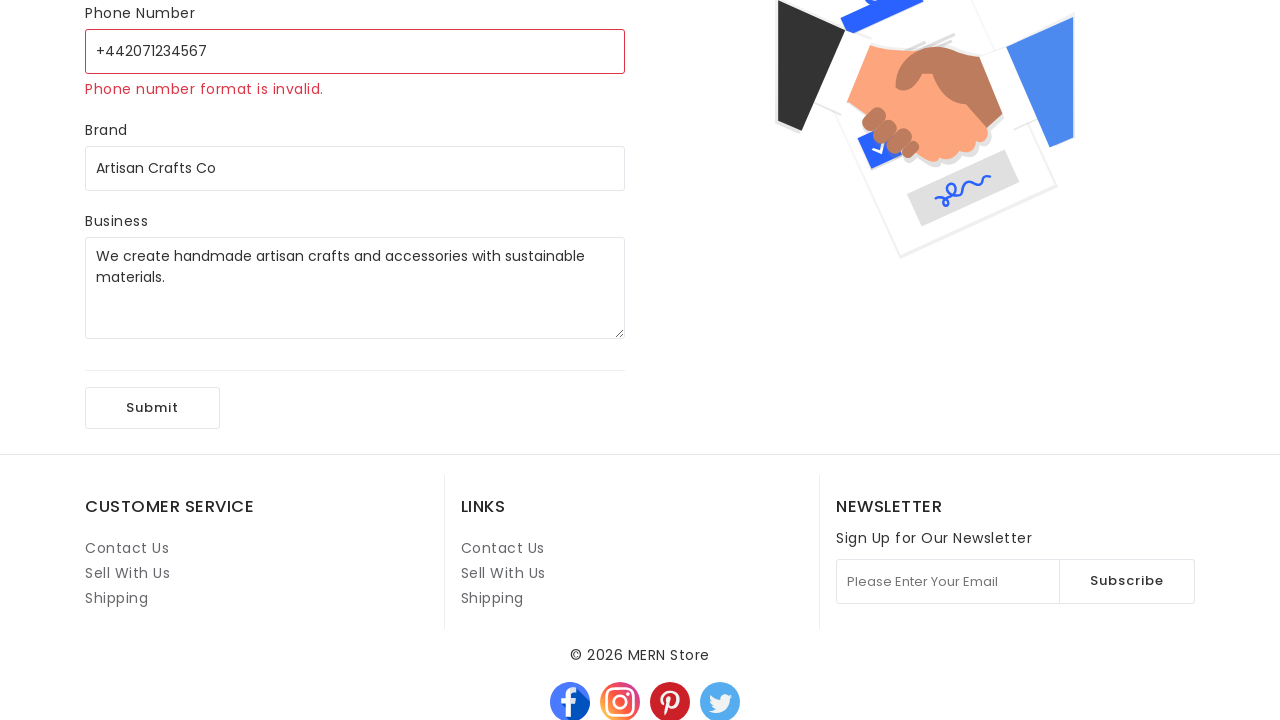